Navigates through multiple pages and verifies the responsive viewport meta tag is correctly set

Starting URL: https://study-brew.vercel.app

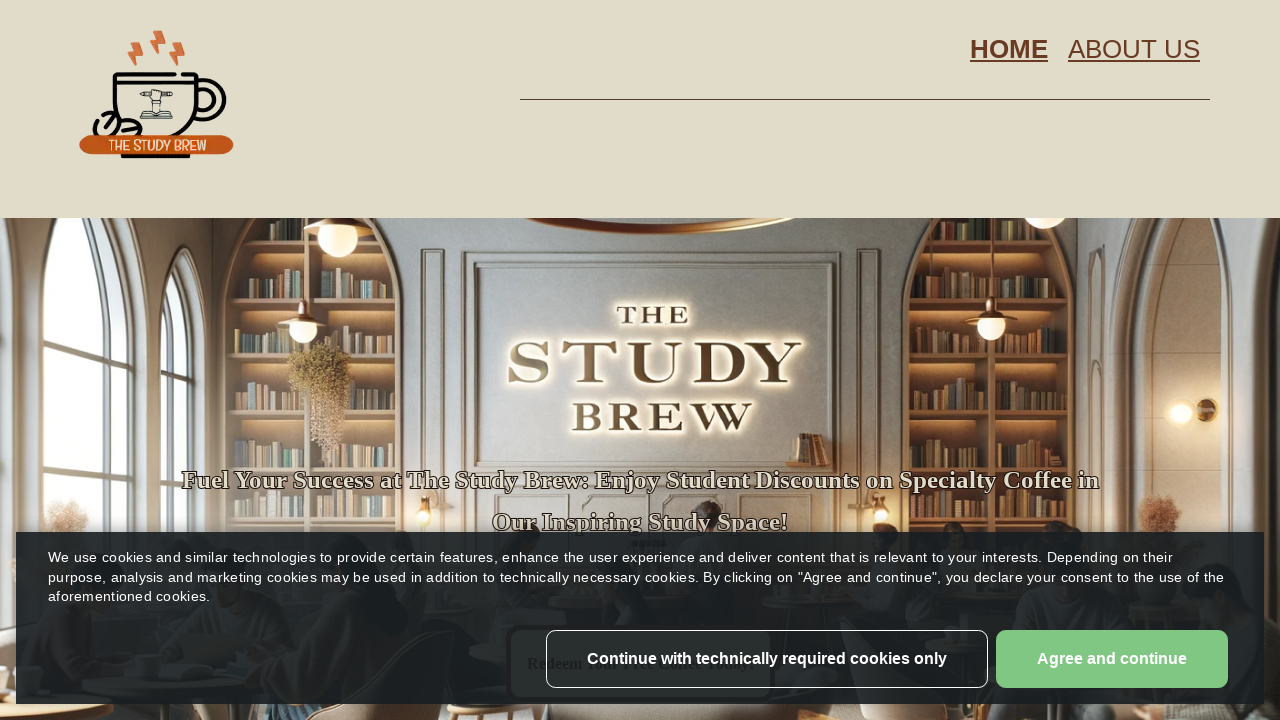

Navigated to about page
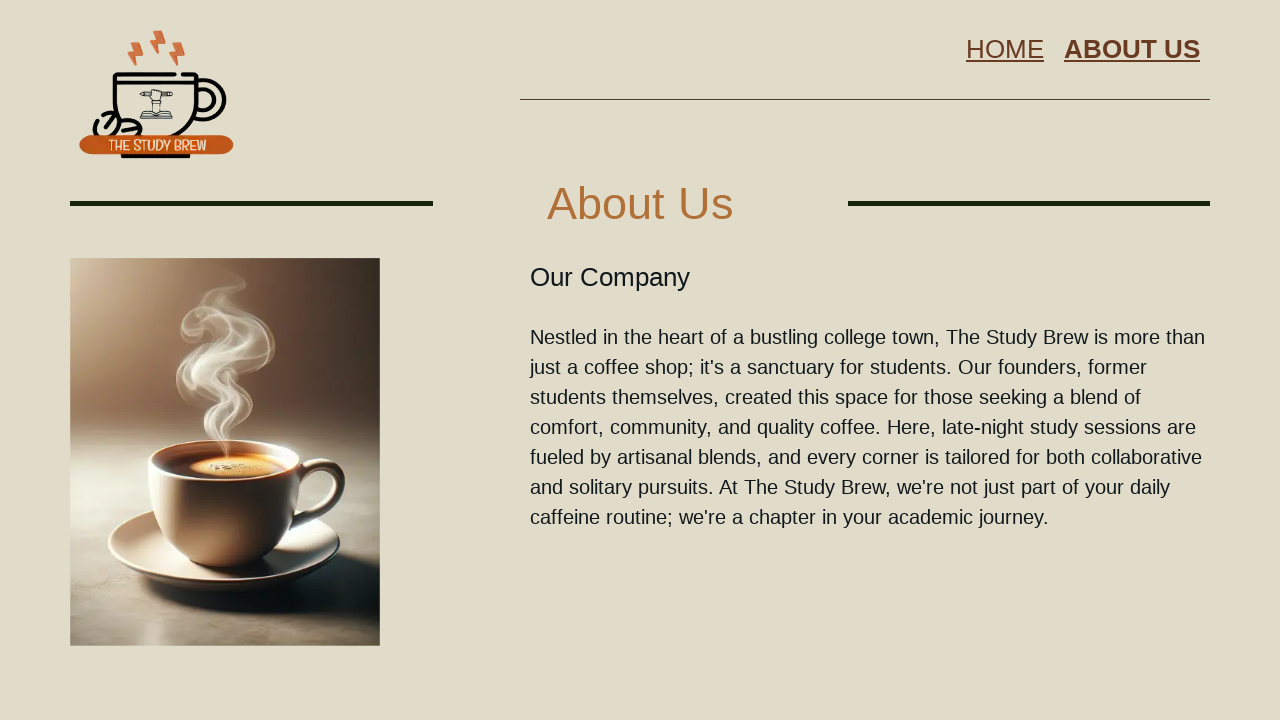

Navigated to privacy page
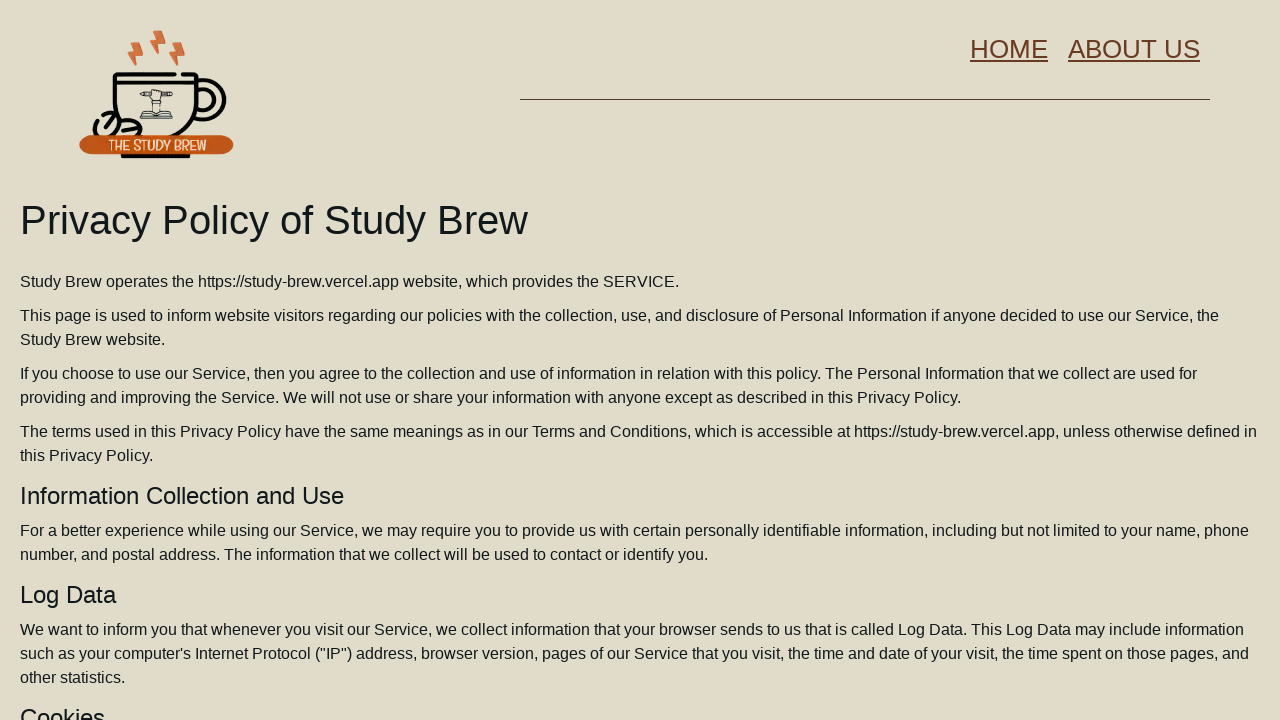

Retrieved viewport meta tag content
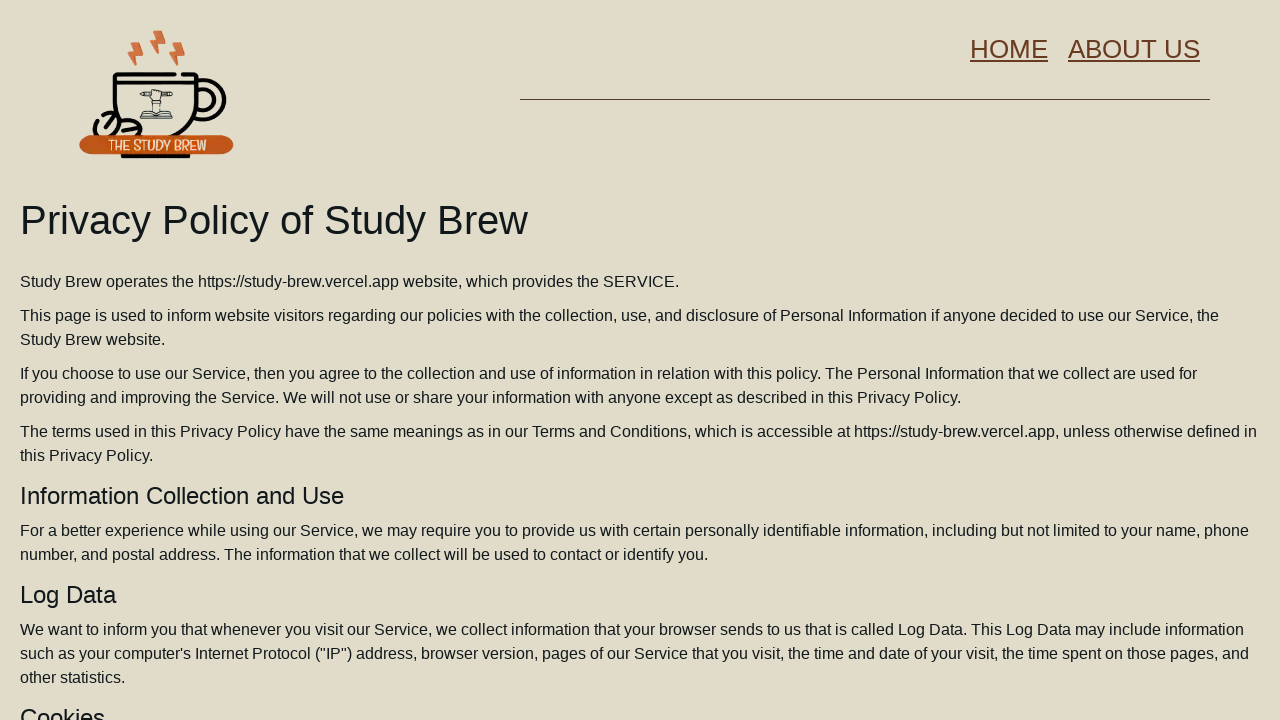

Verified responsive viewport meta tag is correctly set to 'initial-scale=1, width=device-width'
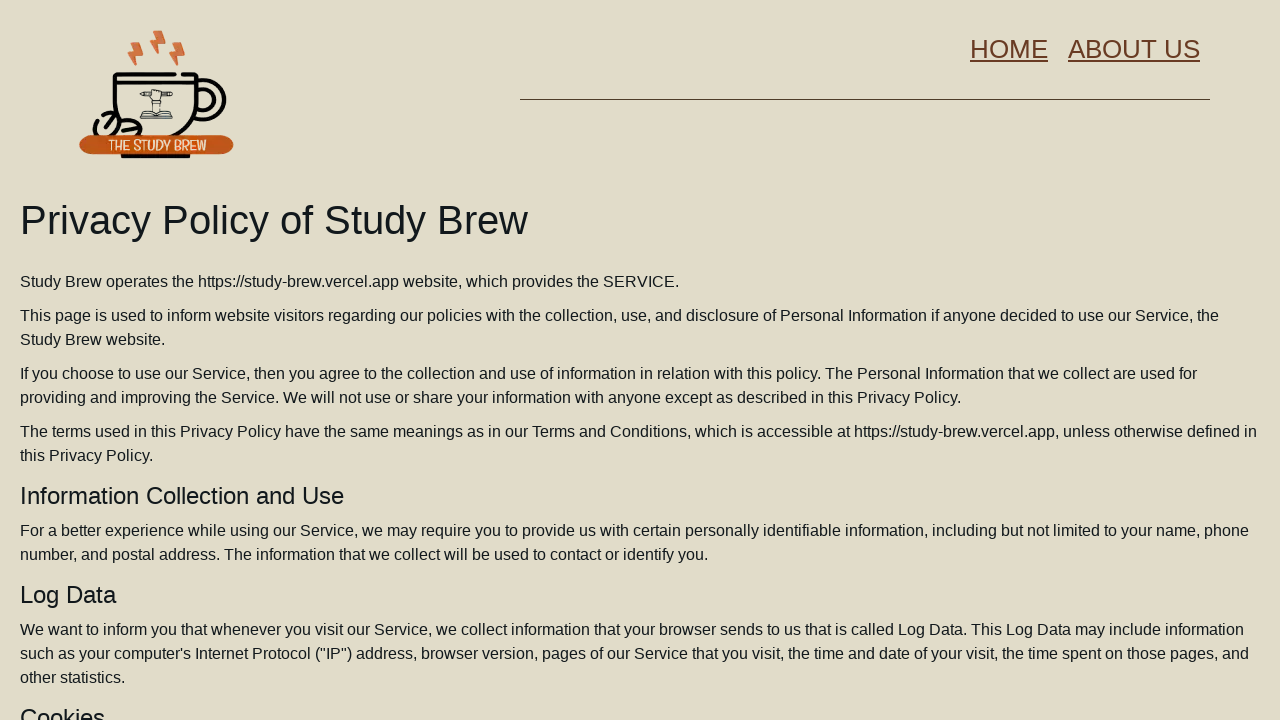

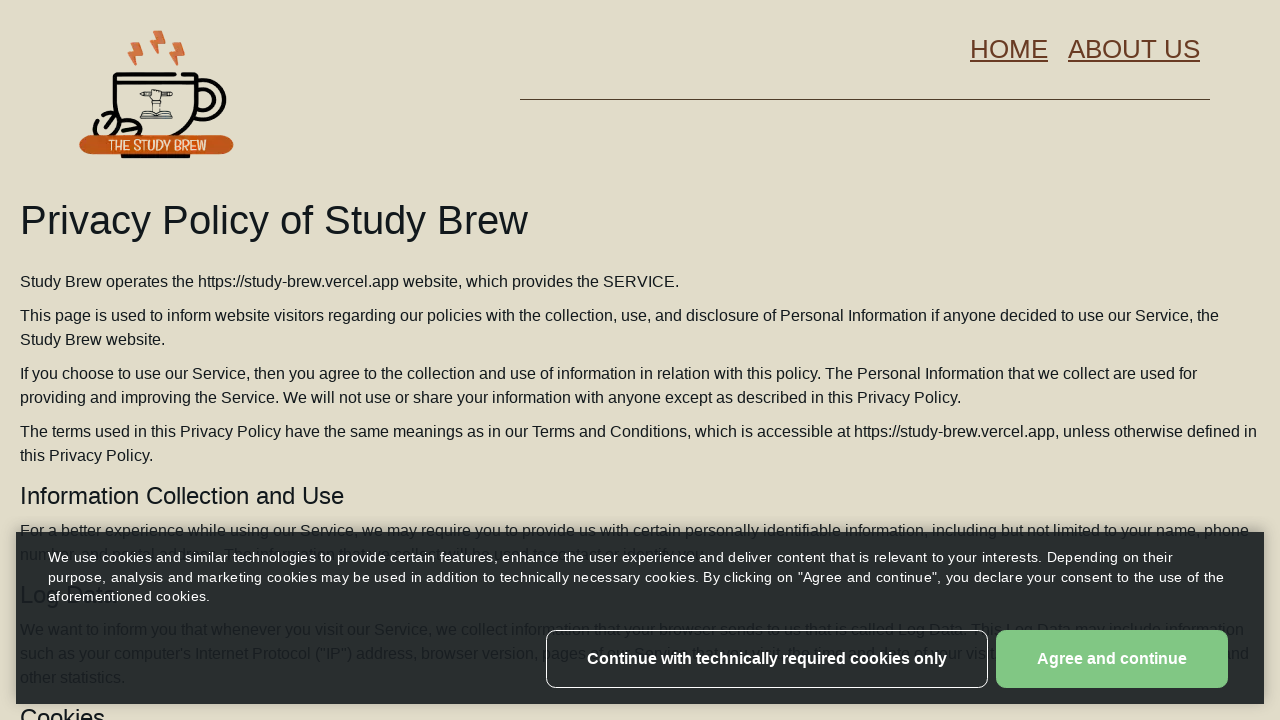